Navigates to lightinthebox.com and verifies the page loaded correctly by checking the page title, URL, and page source are accessible.

Starting URL: https://www.lightinthebox.com

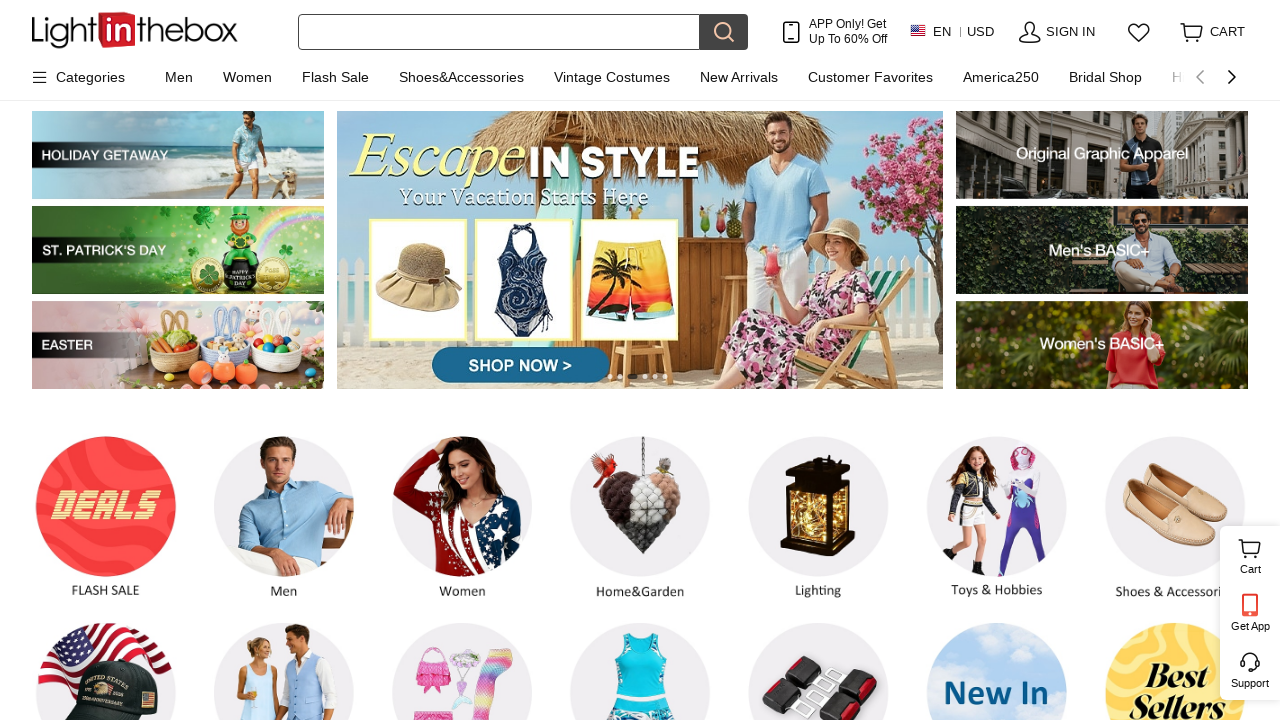

Waited for page to reach domcontentloaded state
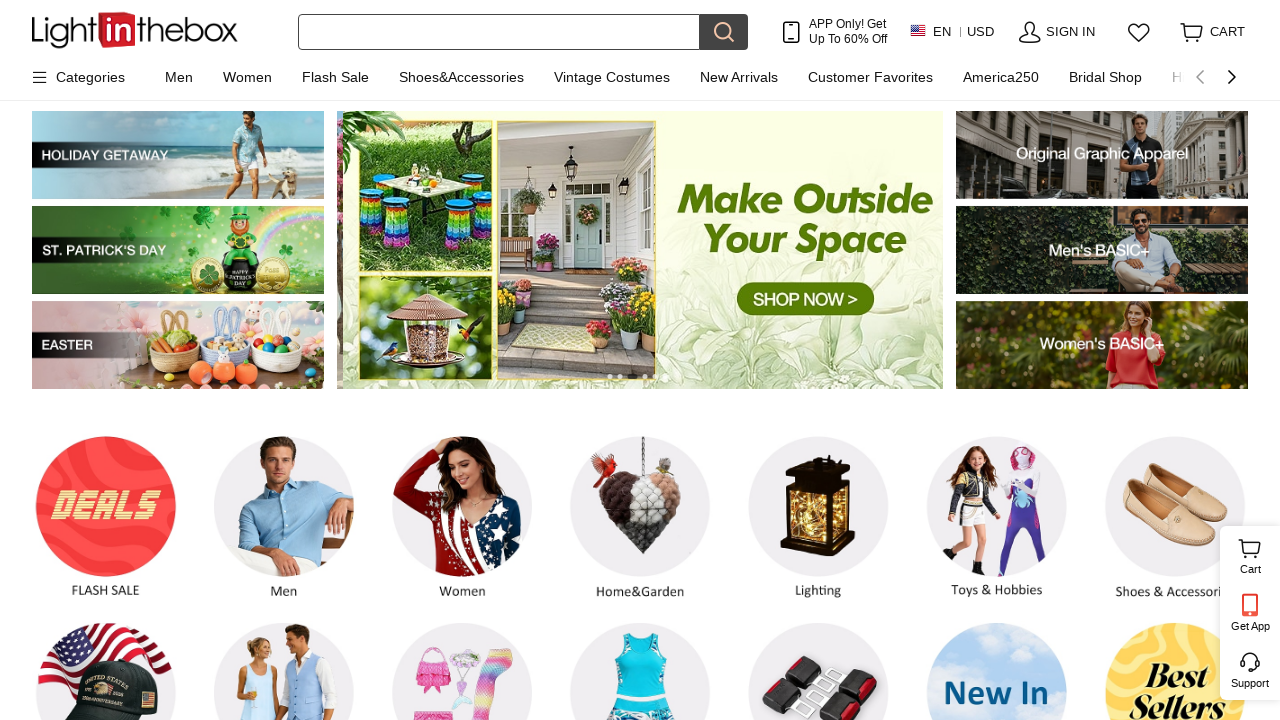

Retrieved page title
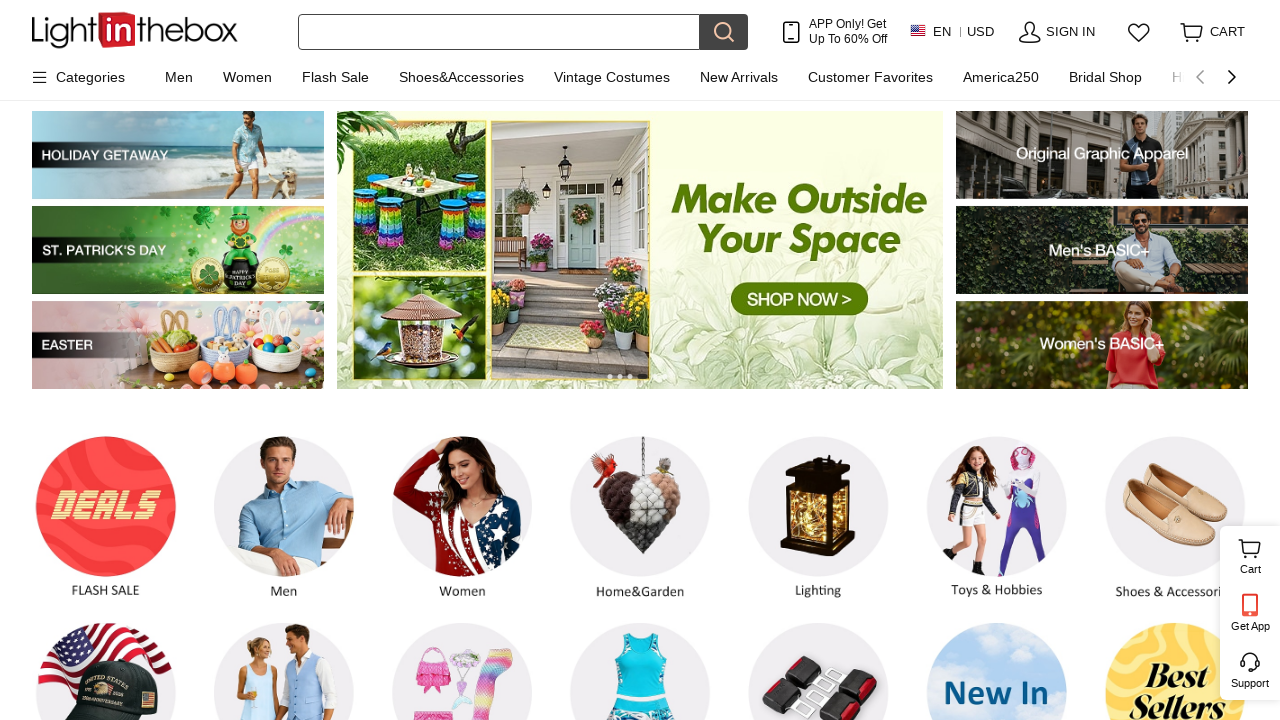

Retrieved current page URL
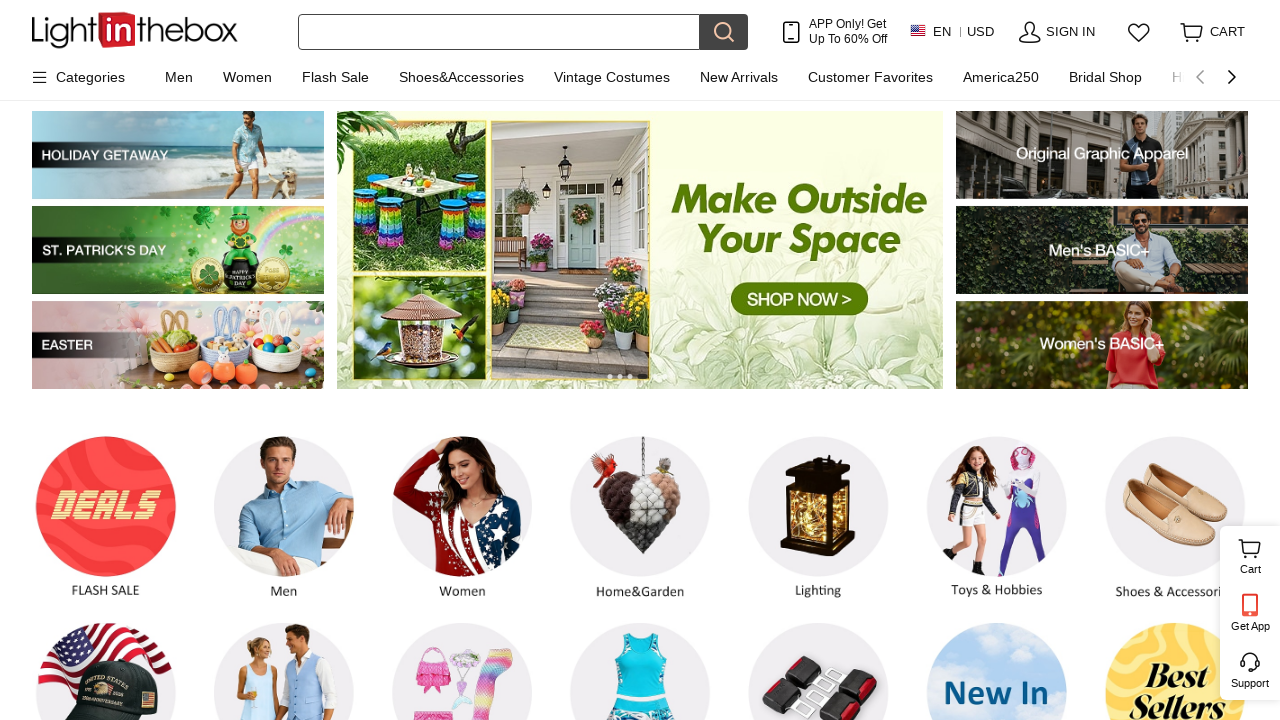

URL verification successful - correct URL is loaded
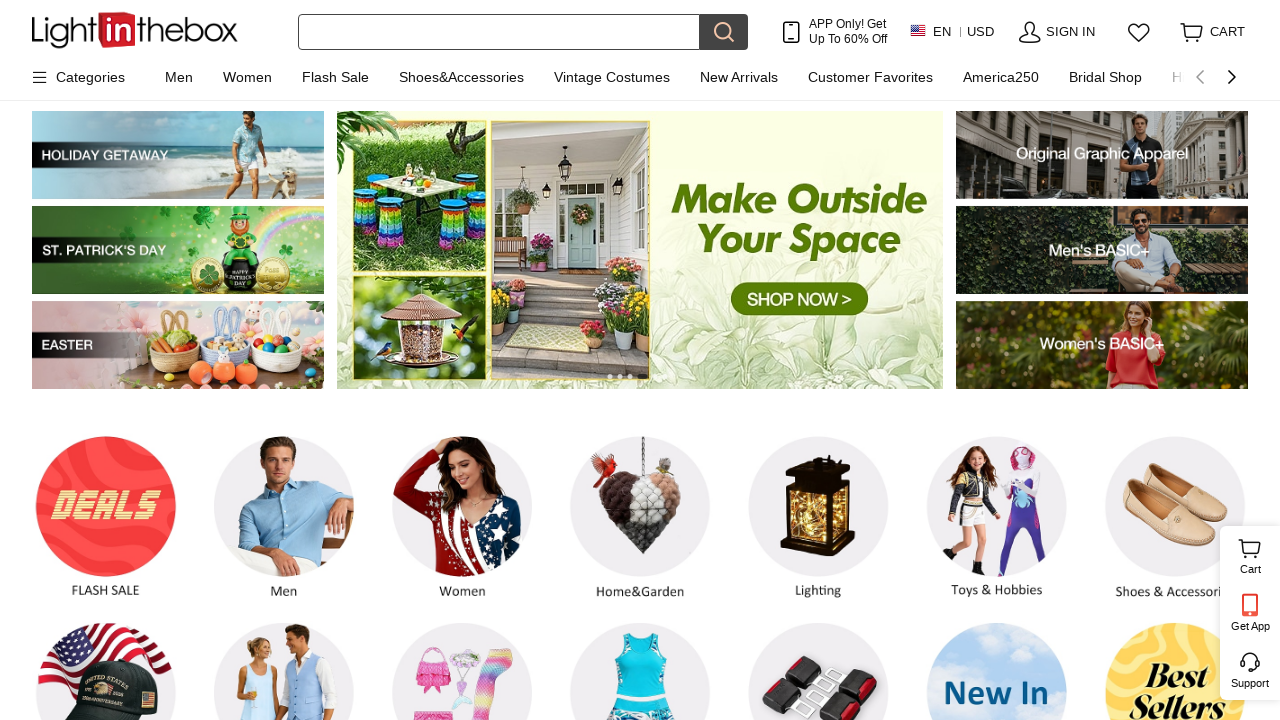

Retrieved page source content
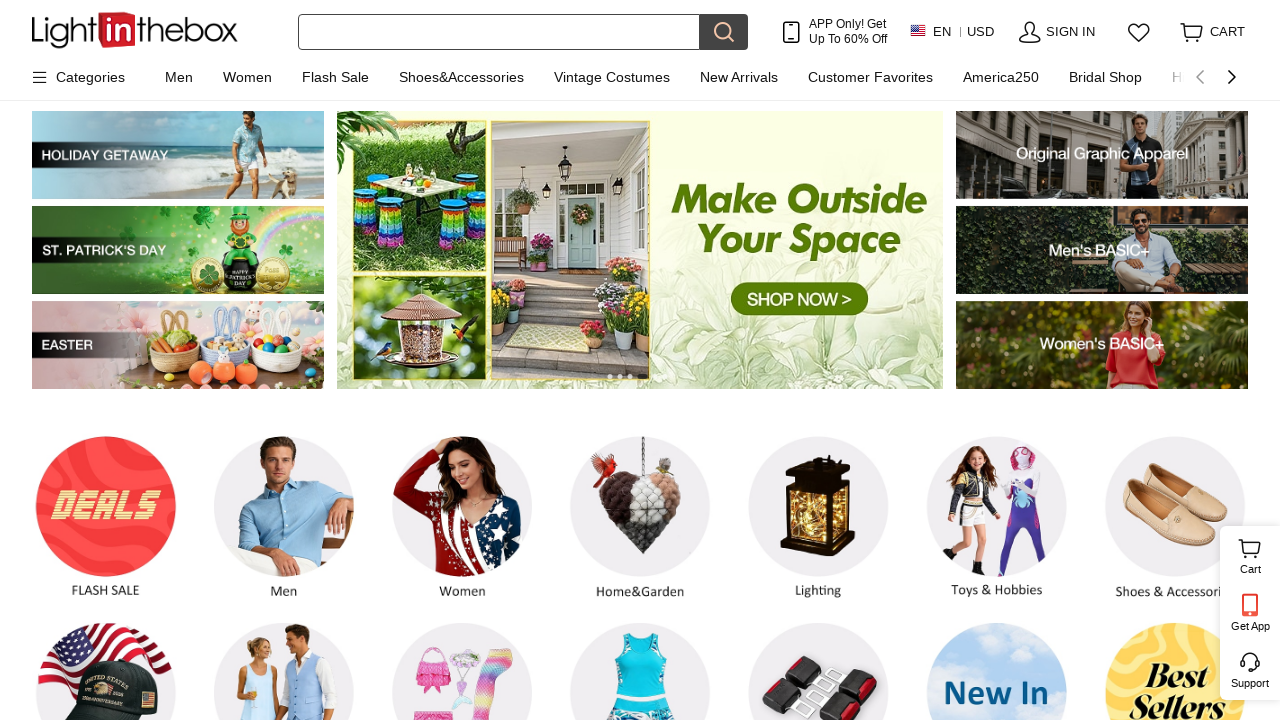

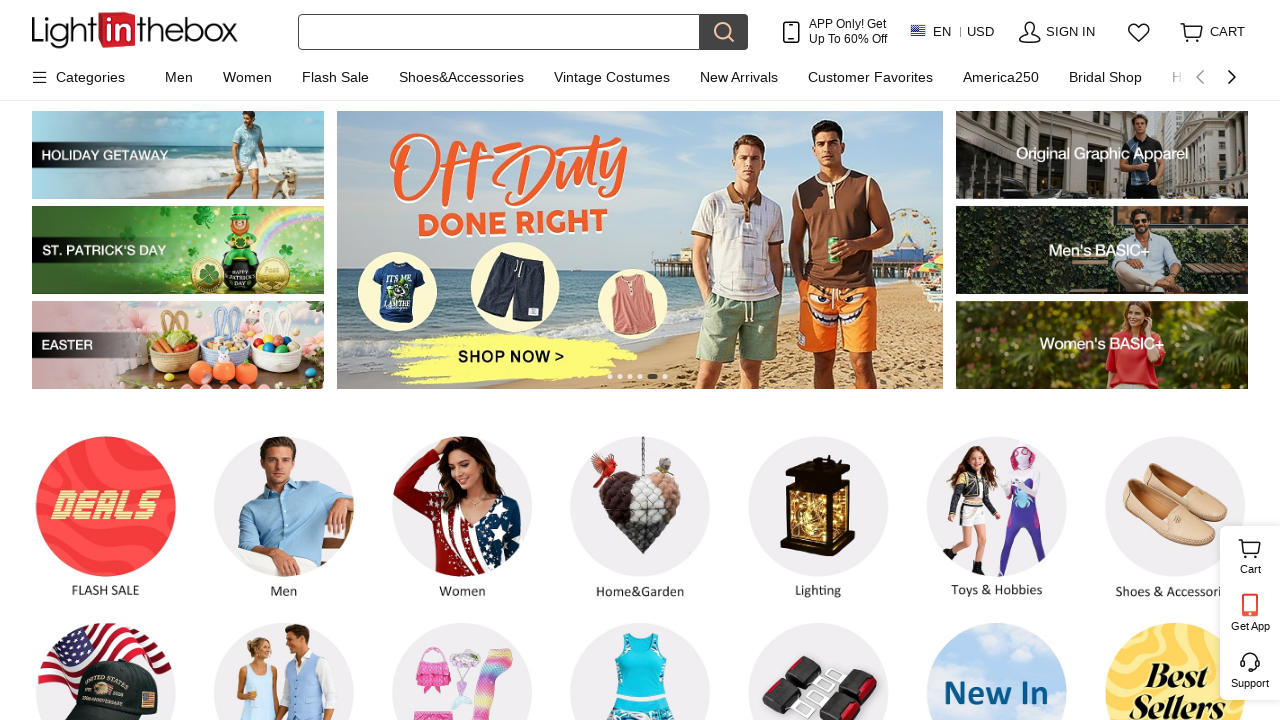